Tests the jQuery UI autocomplete demo by switching to an iframe and entering text in the autocomplete field

Starting URL: http://jqueryui.com/autocomplete/

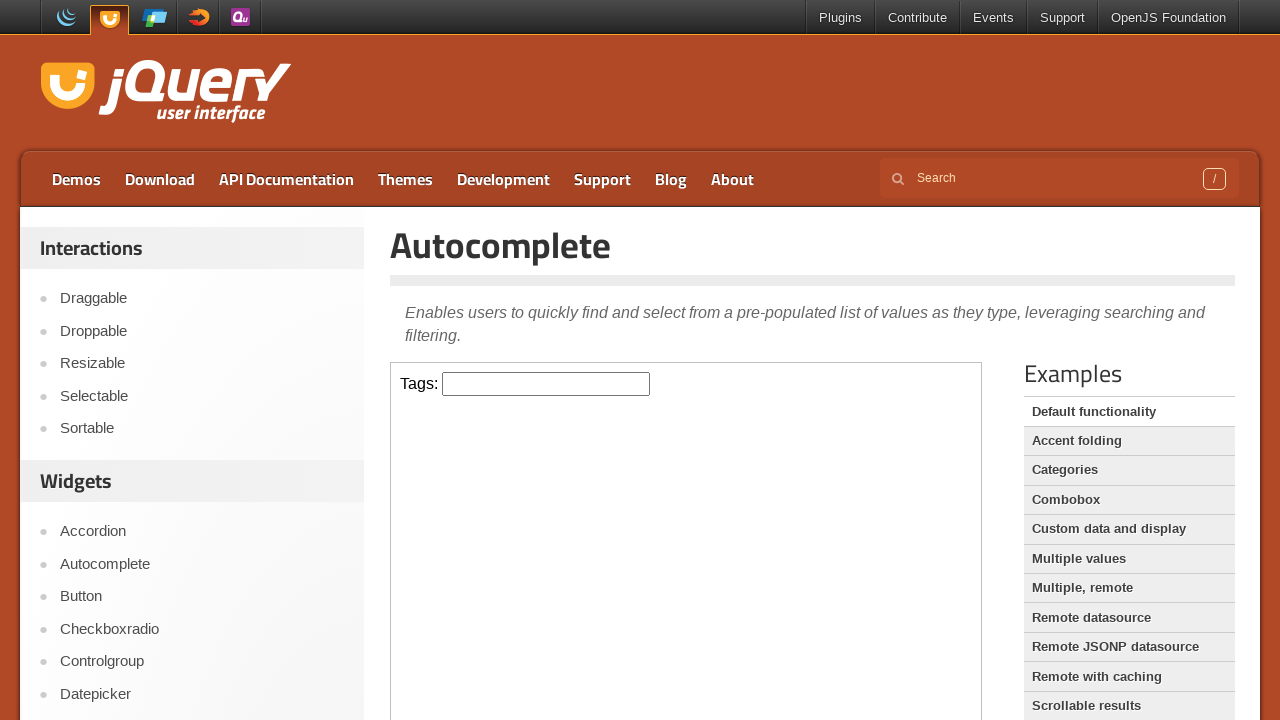

Located the demo iframe (.demo-frame)
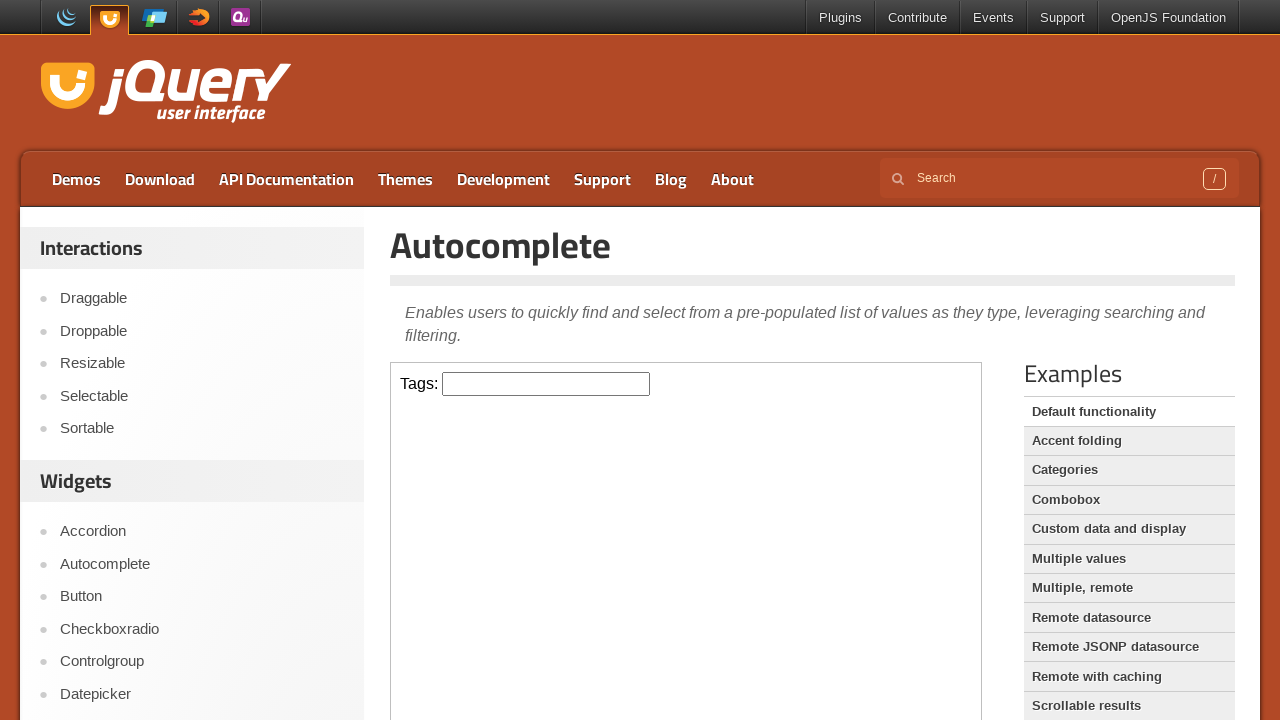

Entered 'Selenium' in the autocomplete field within the iframe on .demo-frame >> internal:control=enter-frame >> #tags
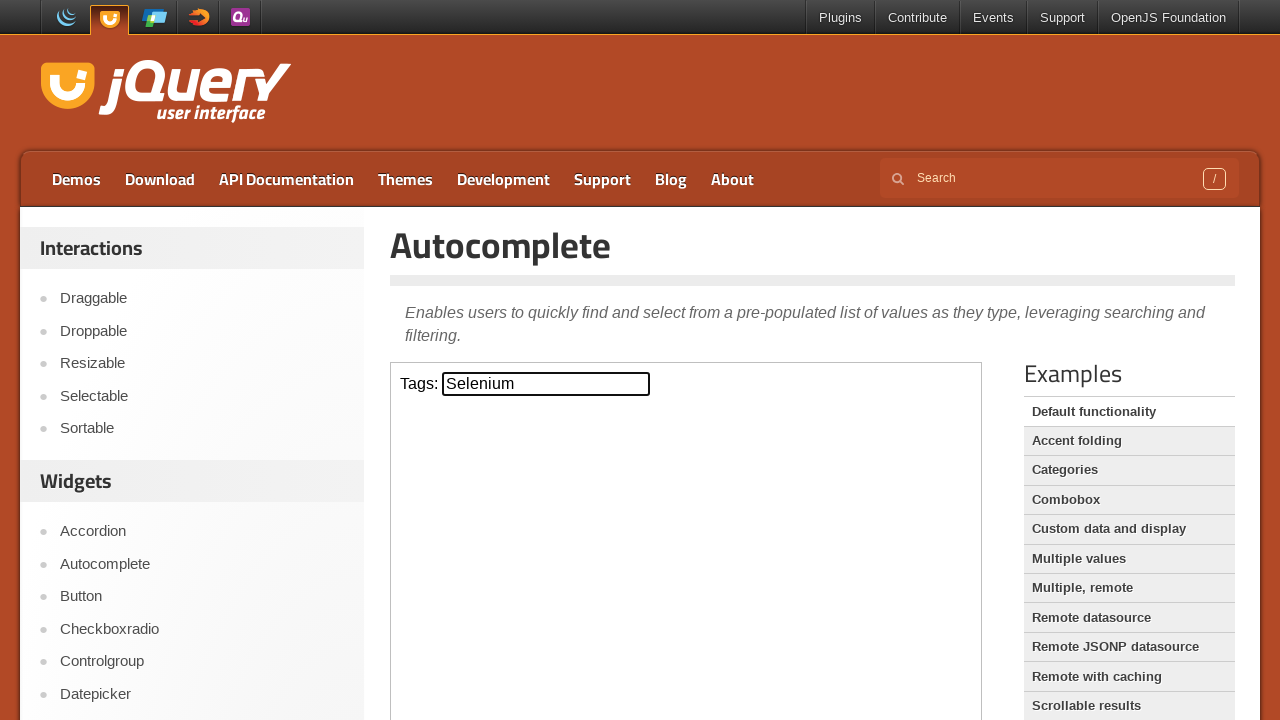

Waited 1000ms for autocomplete suggestions to appear
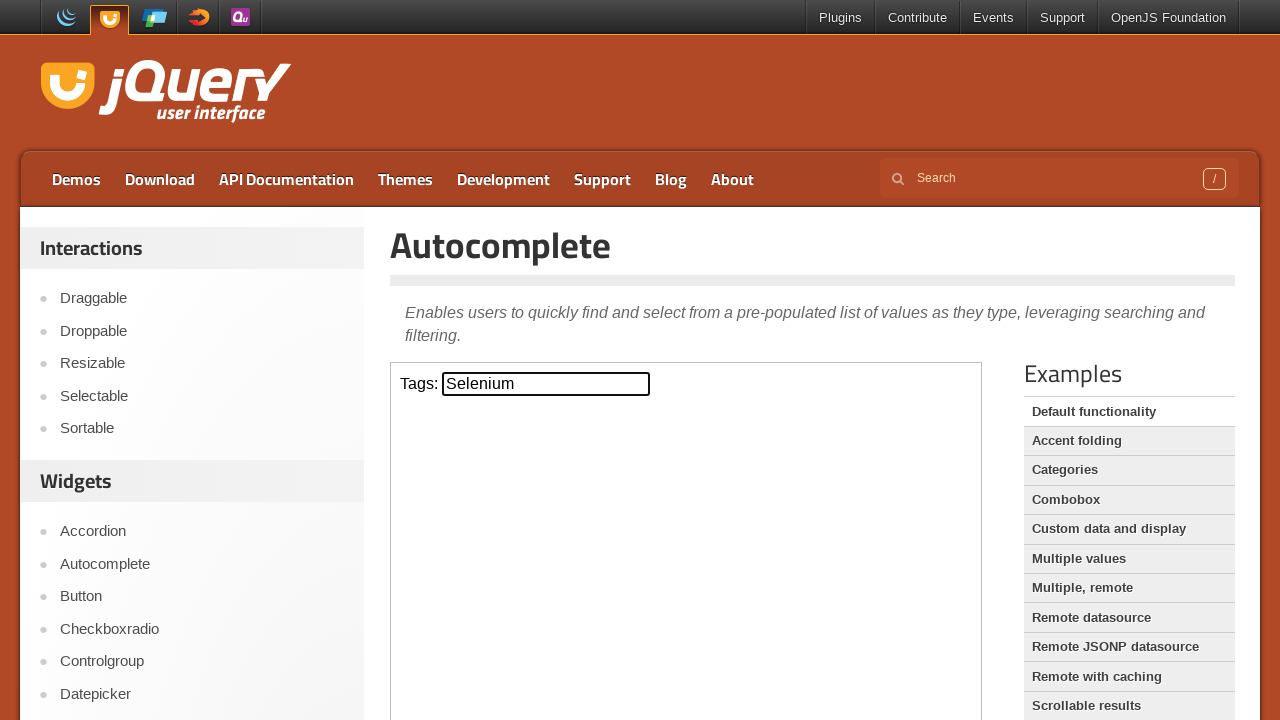

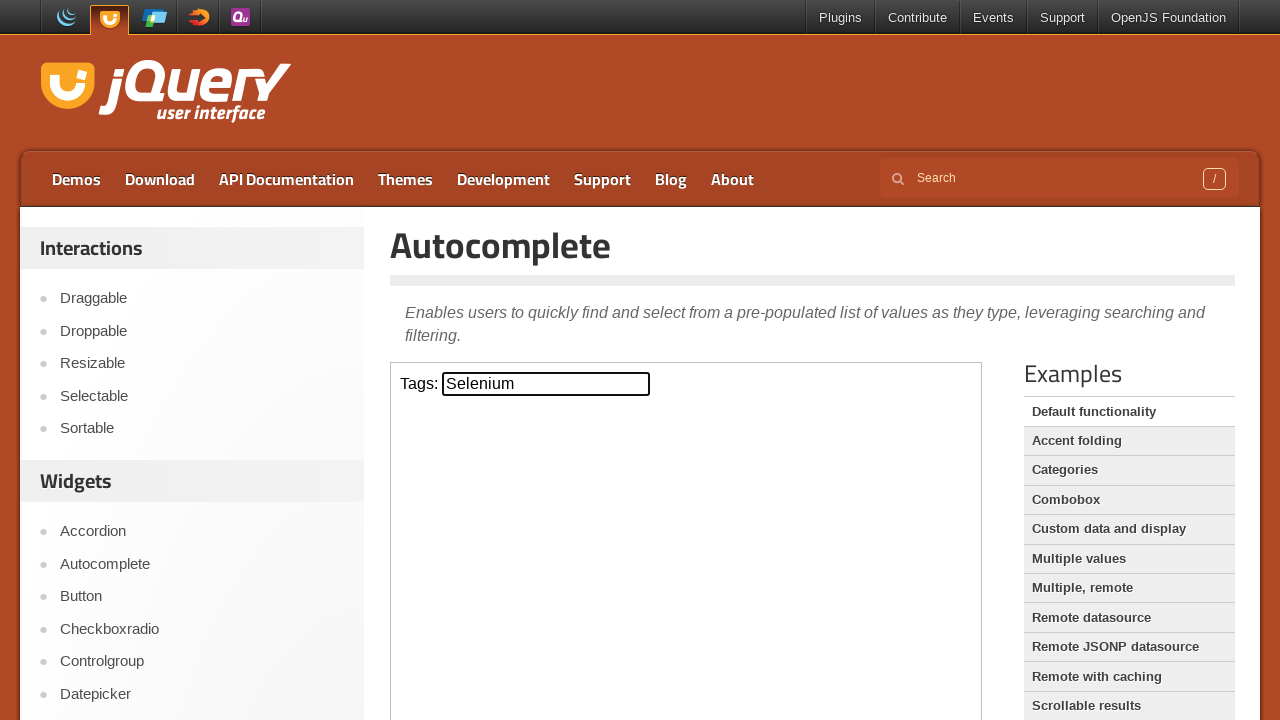